Tests JavaScript prompt alert handling by clicking the JS Prompt button, entering text into the alert, and dismissing it

Starting URL: https://the-internet.herokuapp.com/javascript_alerts

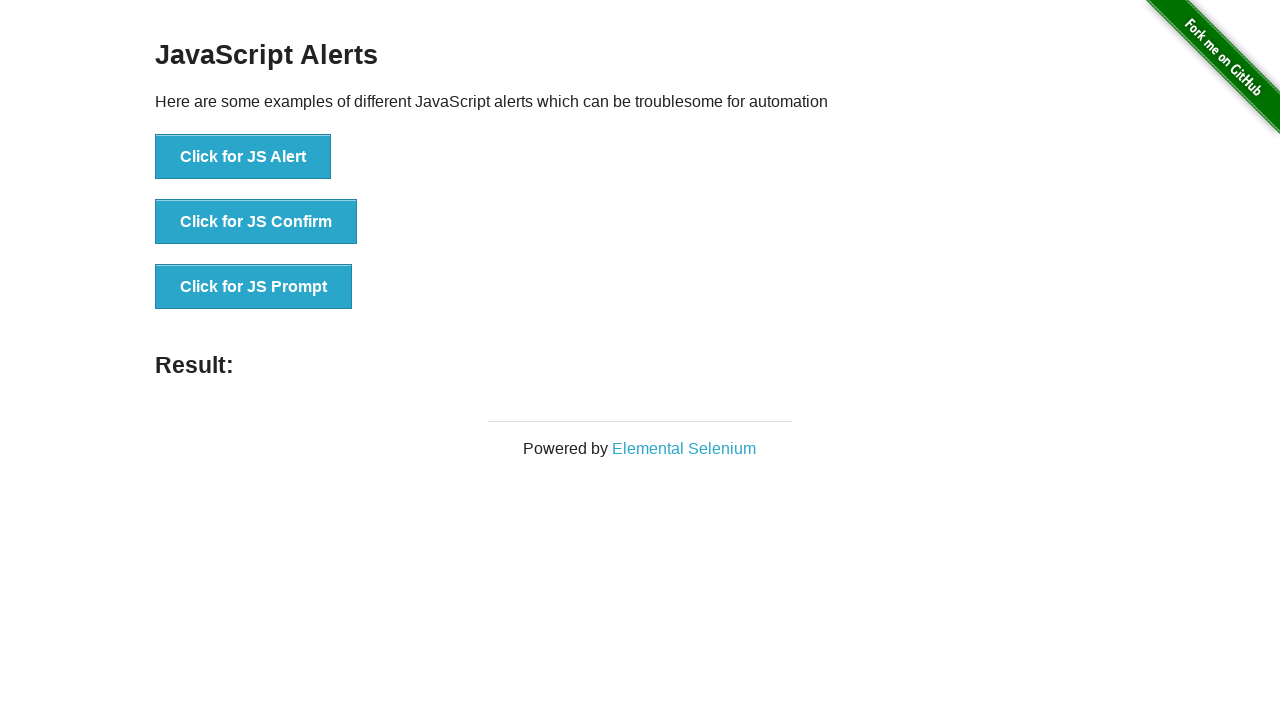

Clicked the JS Prompt button at (254, 287) on xpath=//button[@onclick='jsPrompt()']
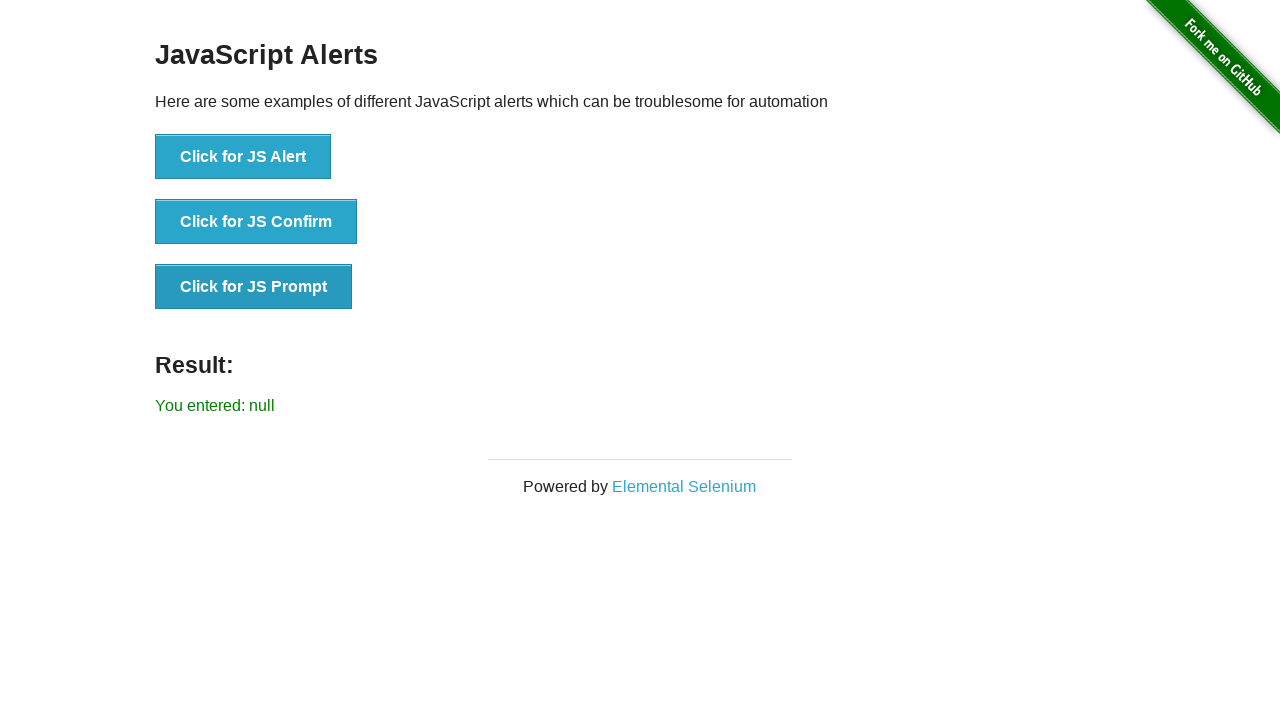

Set up dialog handler to dismiss the prompt
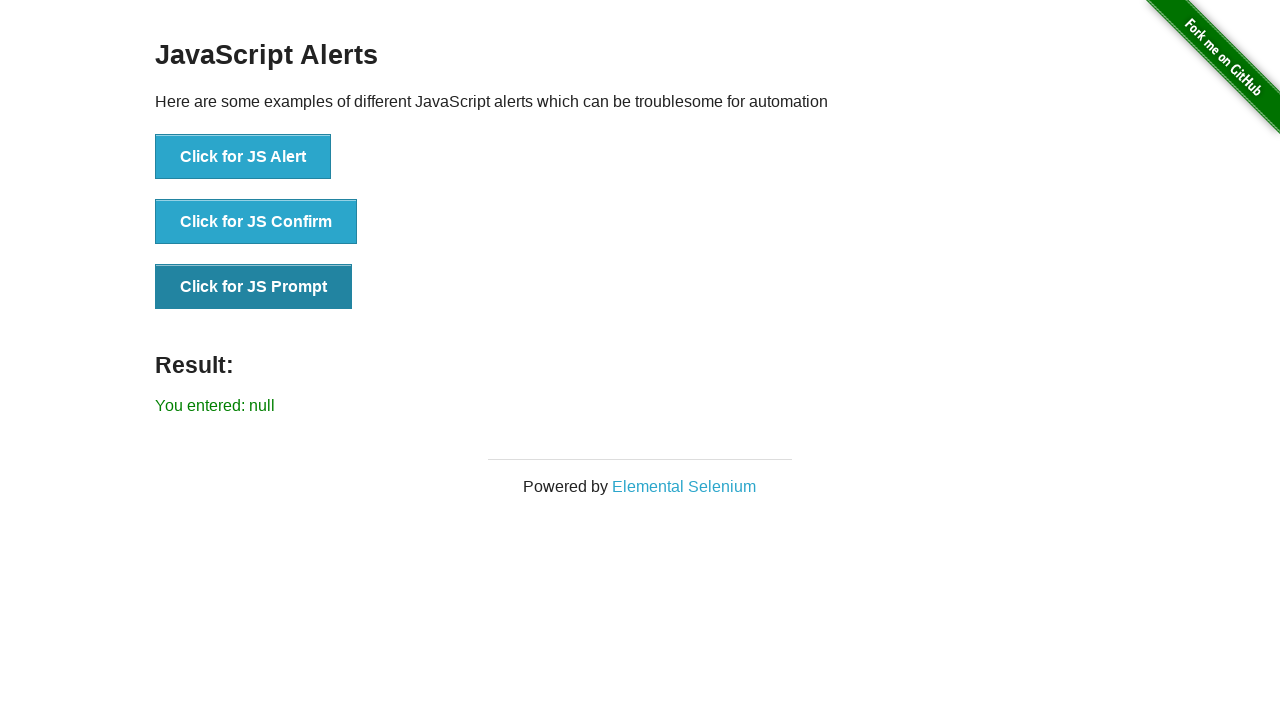

Clicked the JS Prompt button again to trigger dismiss at (254, 287) on xpath=//button[@onclick='jsPrompt()']
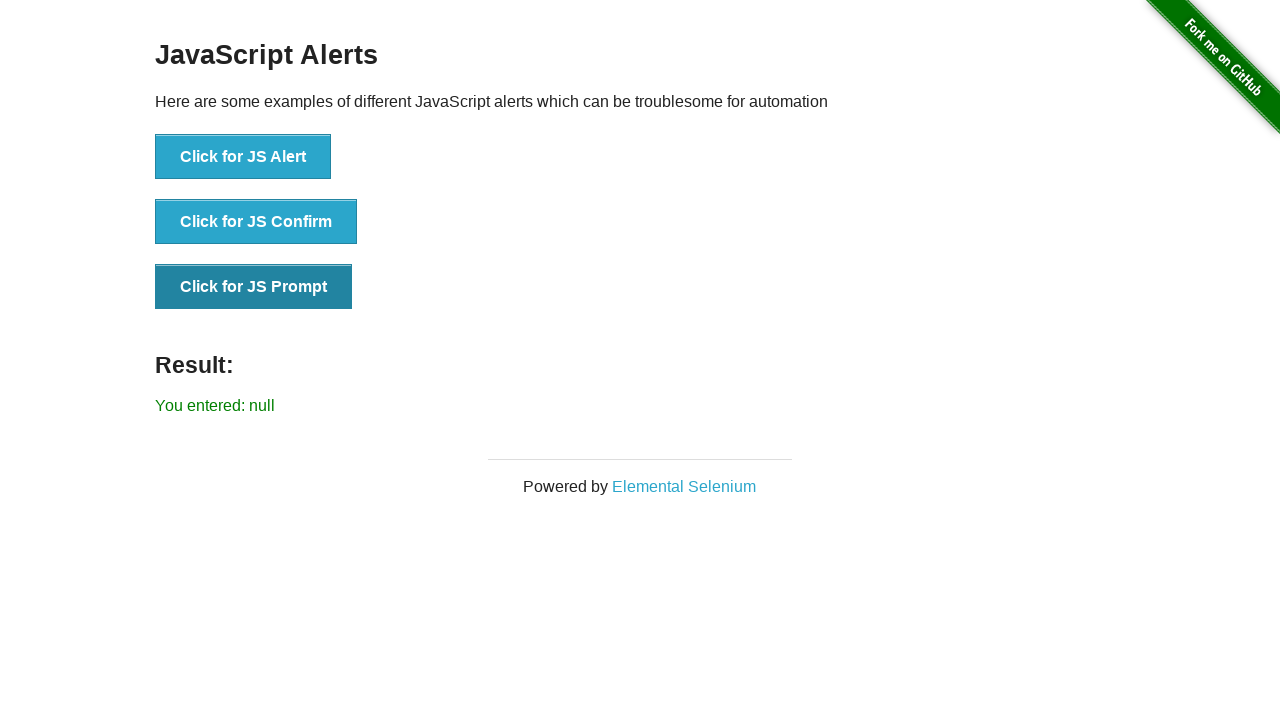

Result element loaded after dismissing prompt
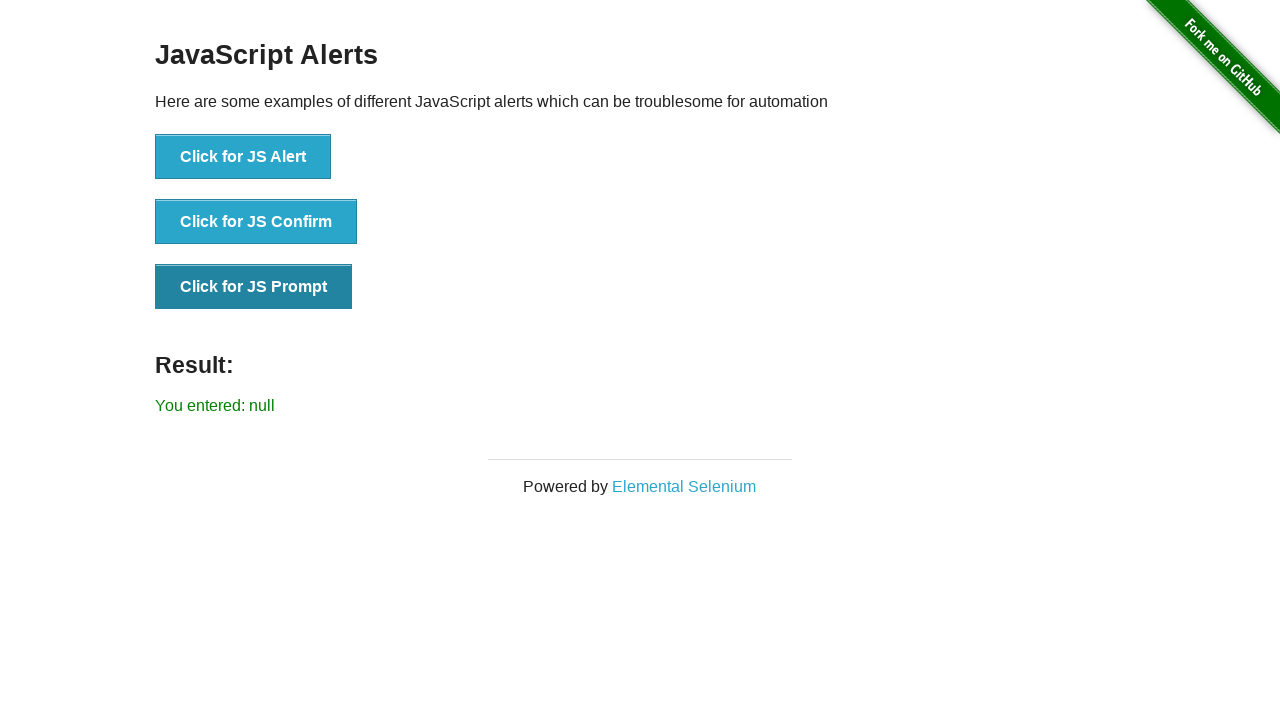

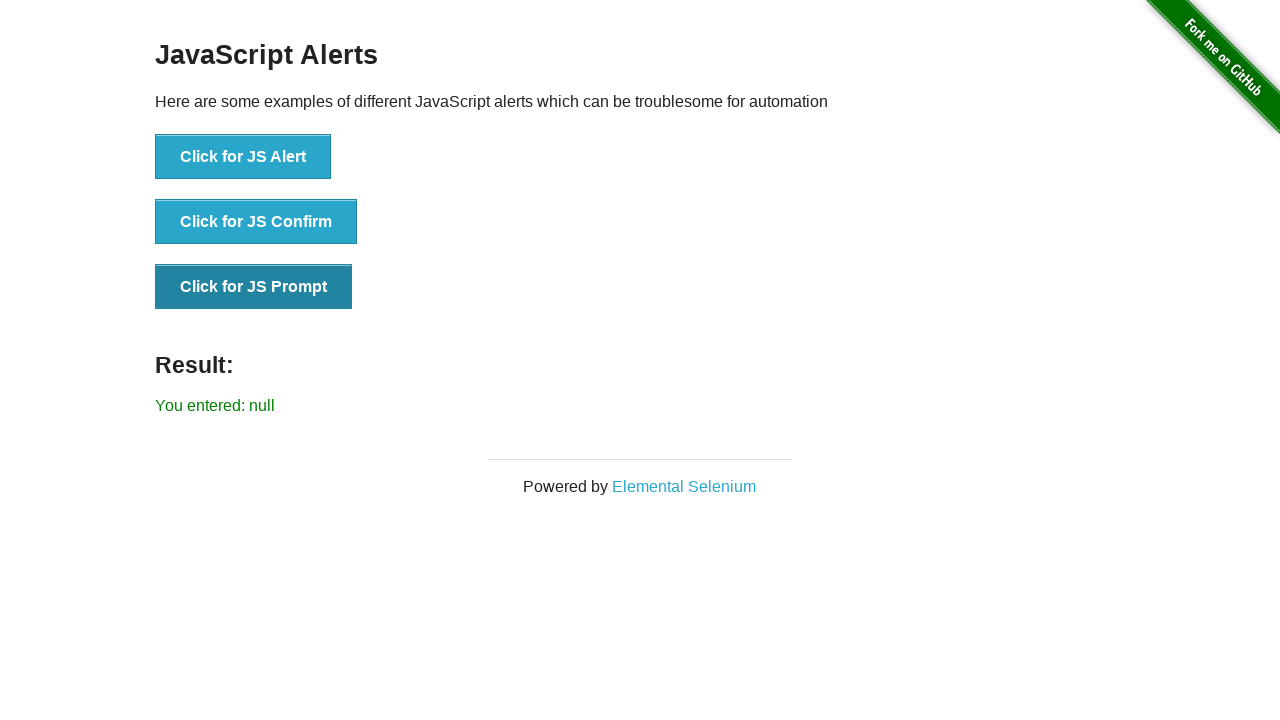